Tests the single color autocomplete field by typing a color prefix and selecting from suggestions

Starting URL: https://demoqa.com/auto-complete

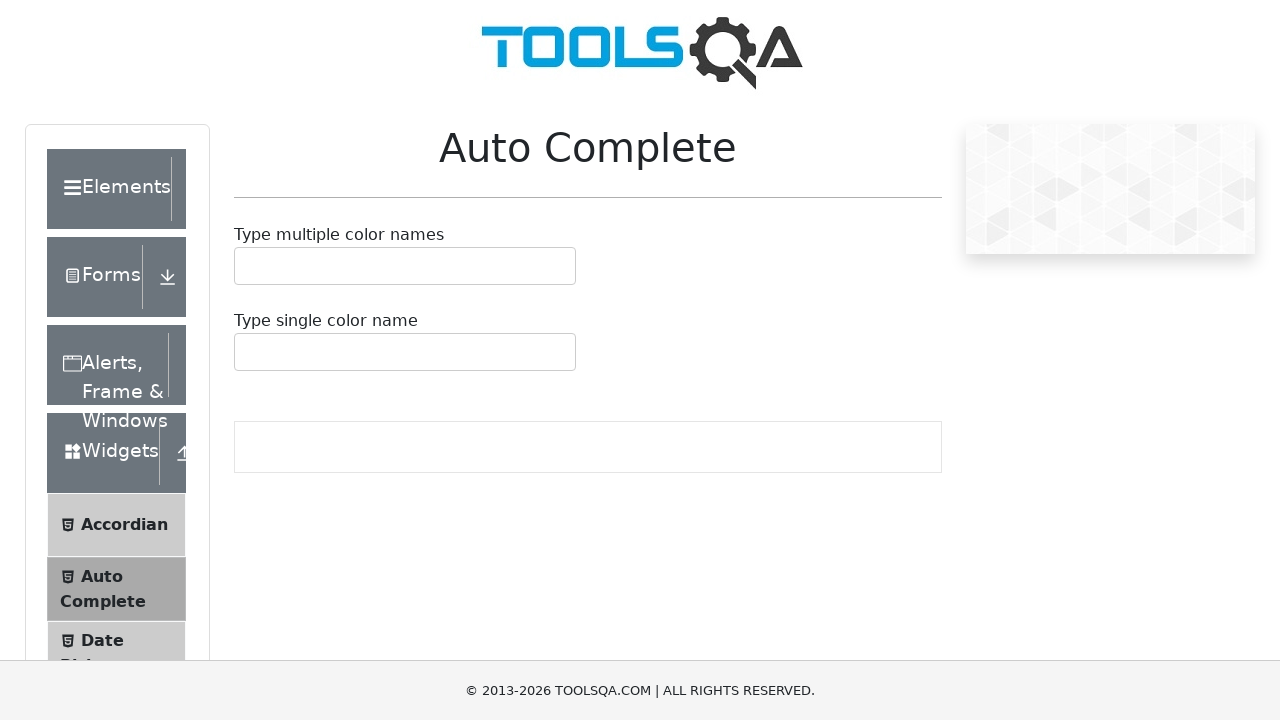

Typed 'bl' in the single color autocomplete field on #autoCompleteSingleInput
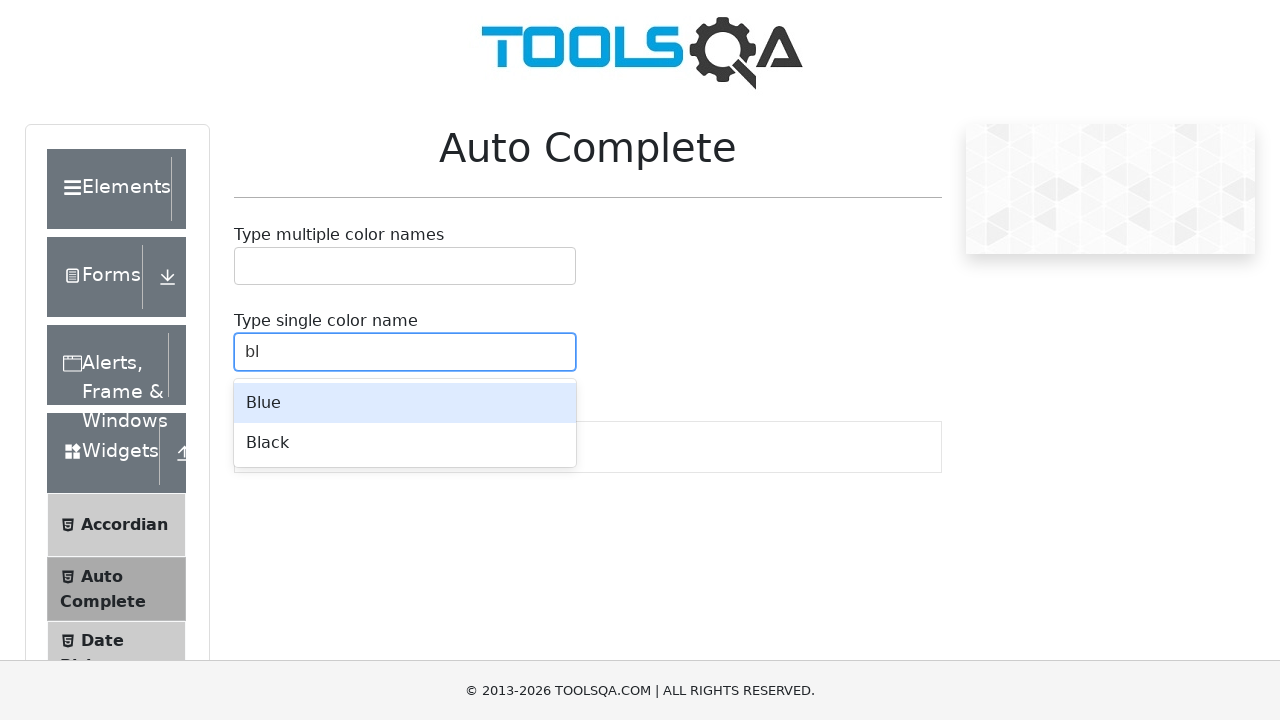

Autocomplete suggestions menu appeared
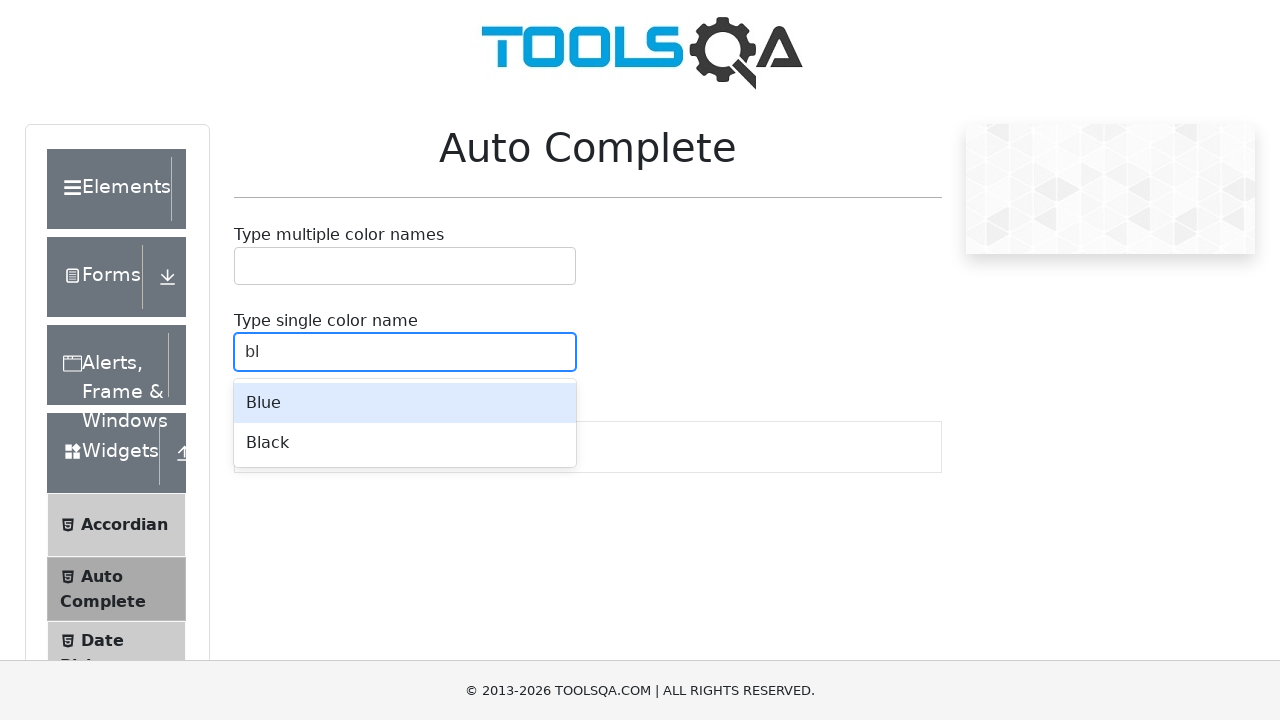

Selected the first color suggestion from the dropdown at (405, 403) on .auto-complete__option >> nth=0
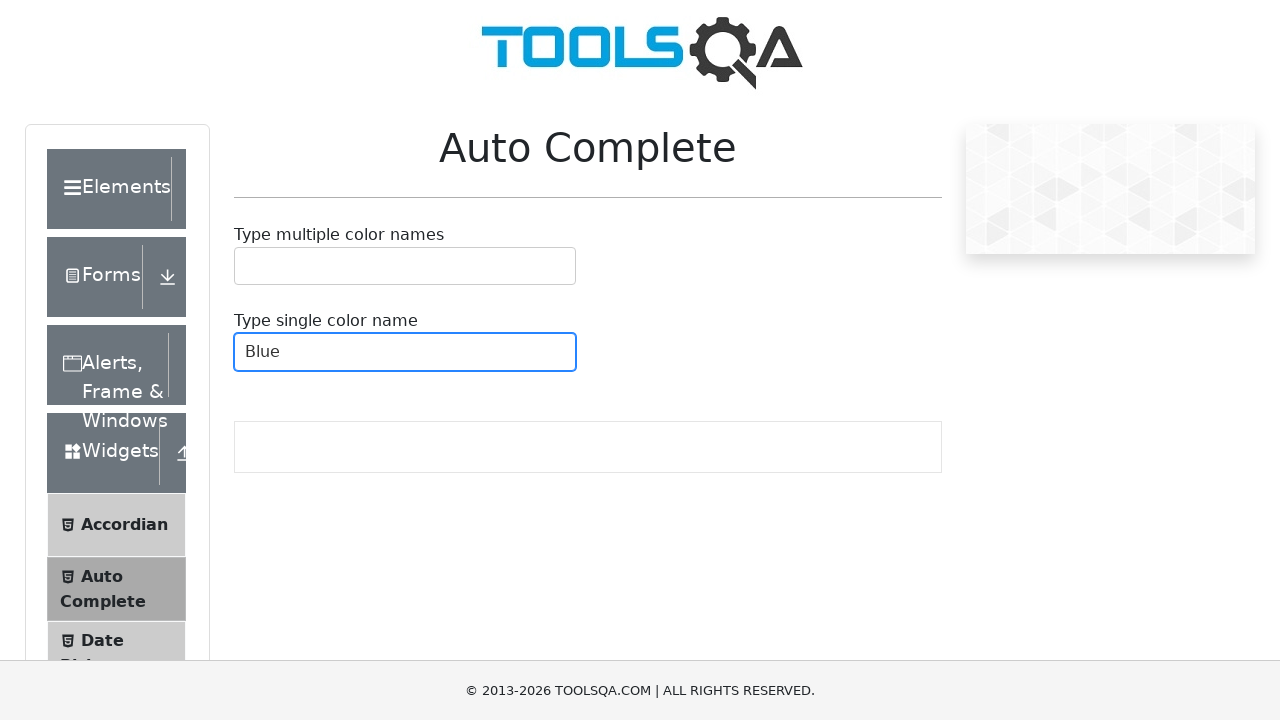

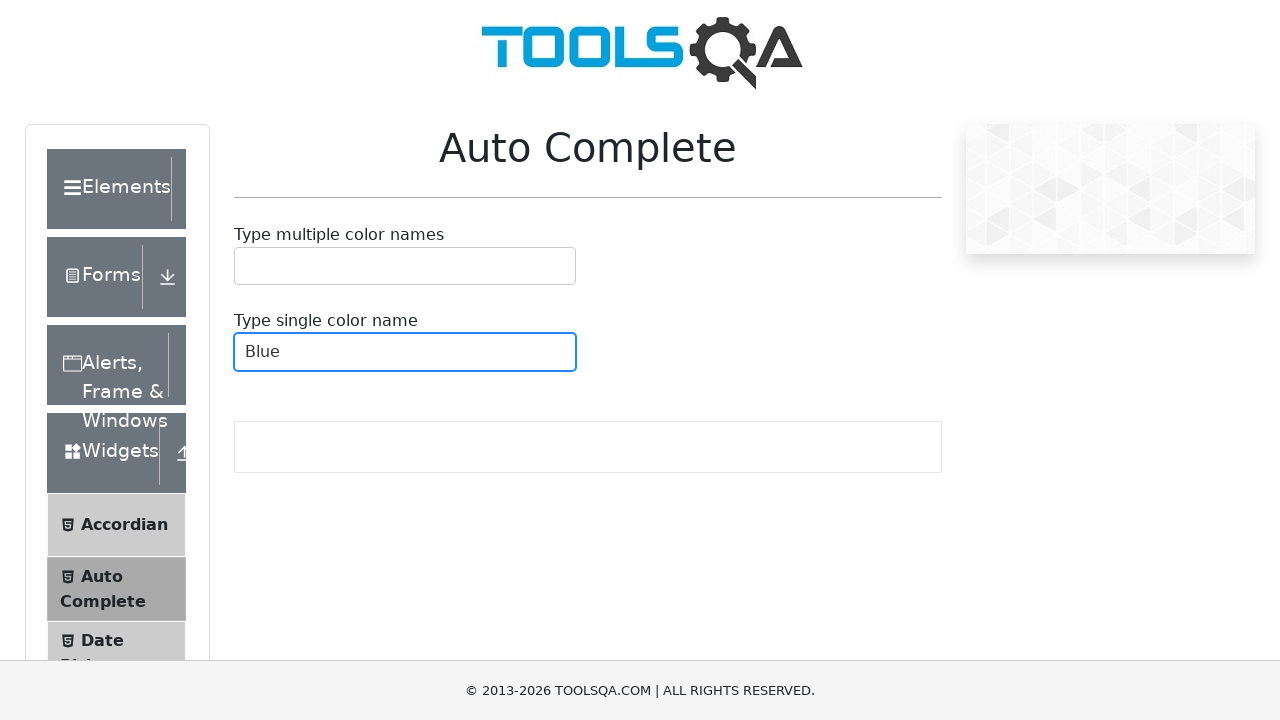